Navigates to 24h.com.vn Vietnamese news website and verifies the page title

Starting URL: https://www.24h.com.vn/

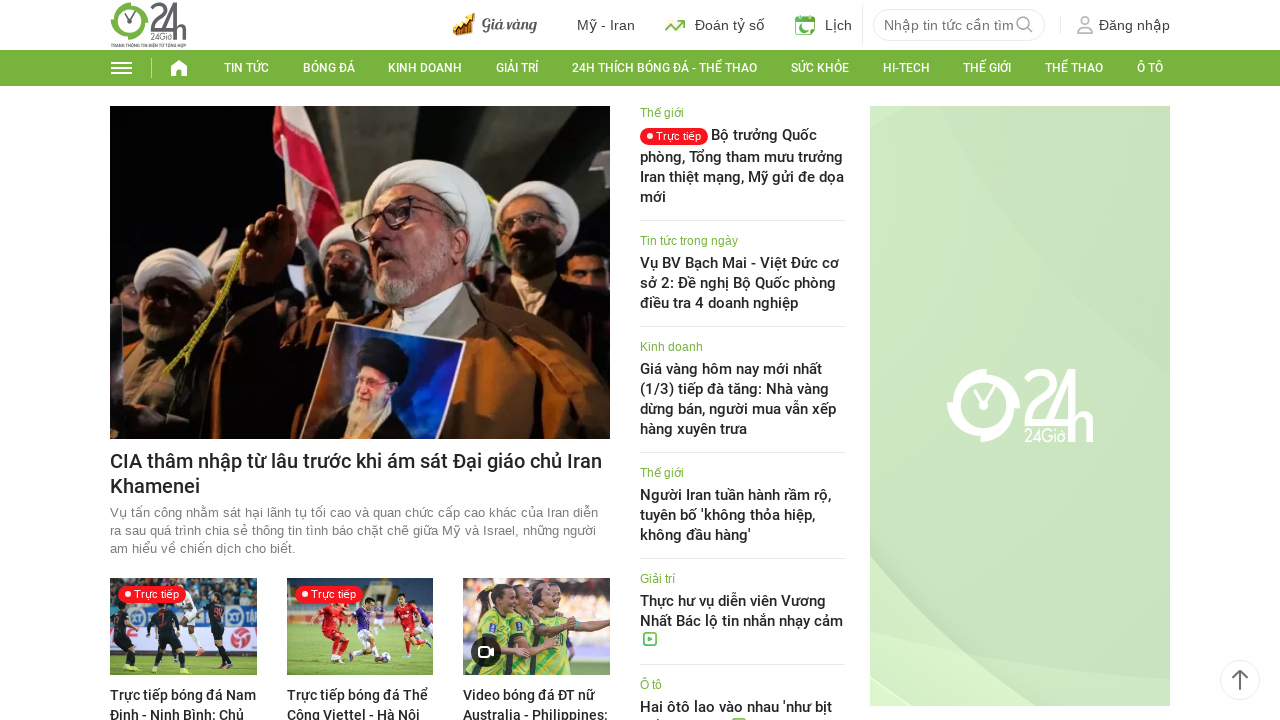

Navigated to 24h.com.vn Vietnamese news website
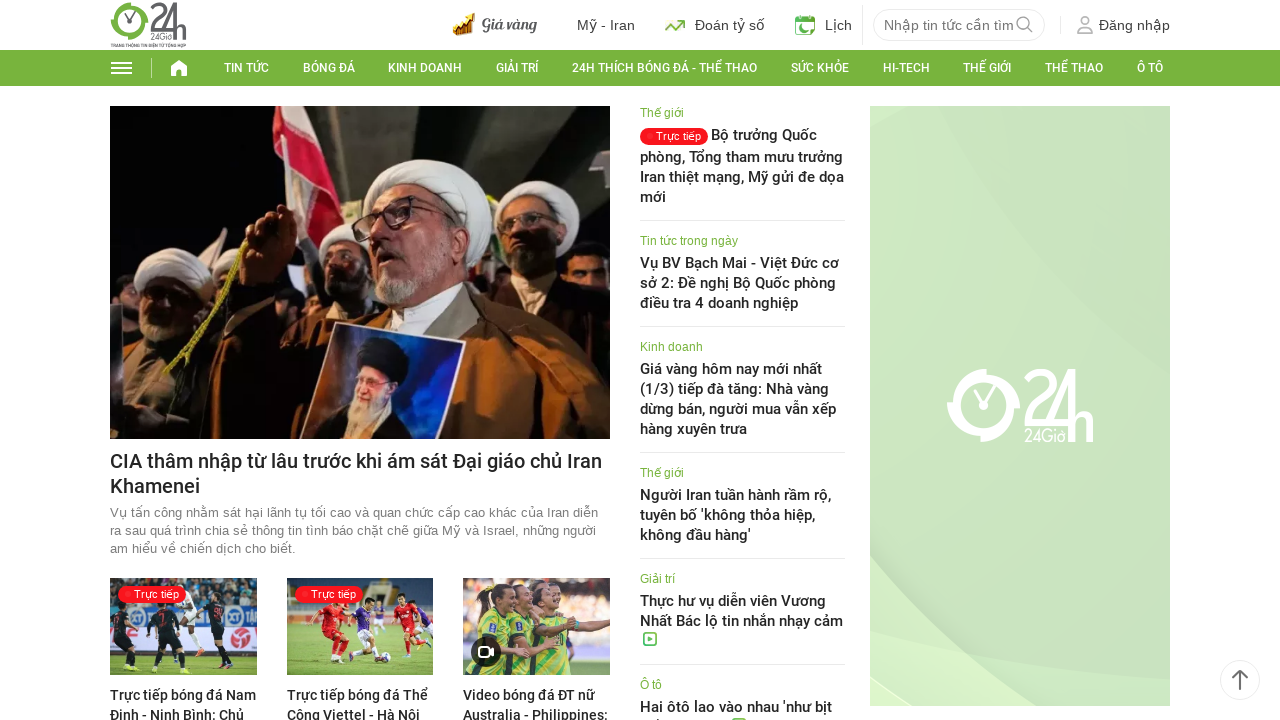

Verified page title matches expected value
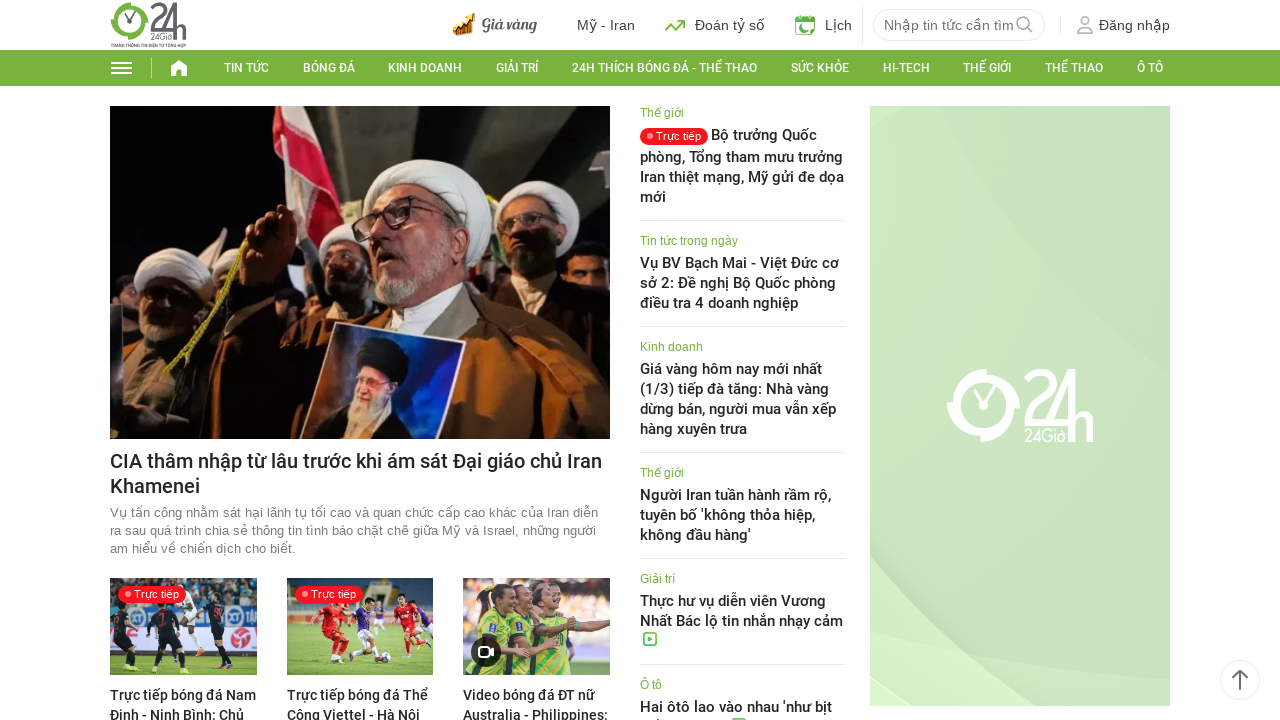

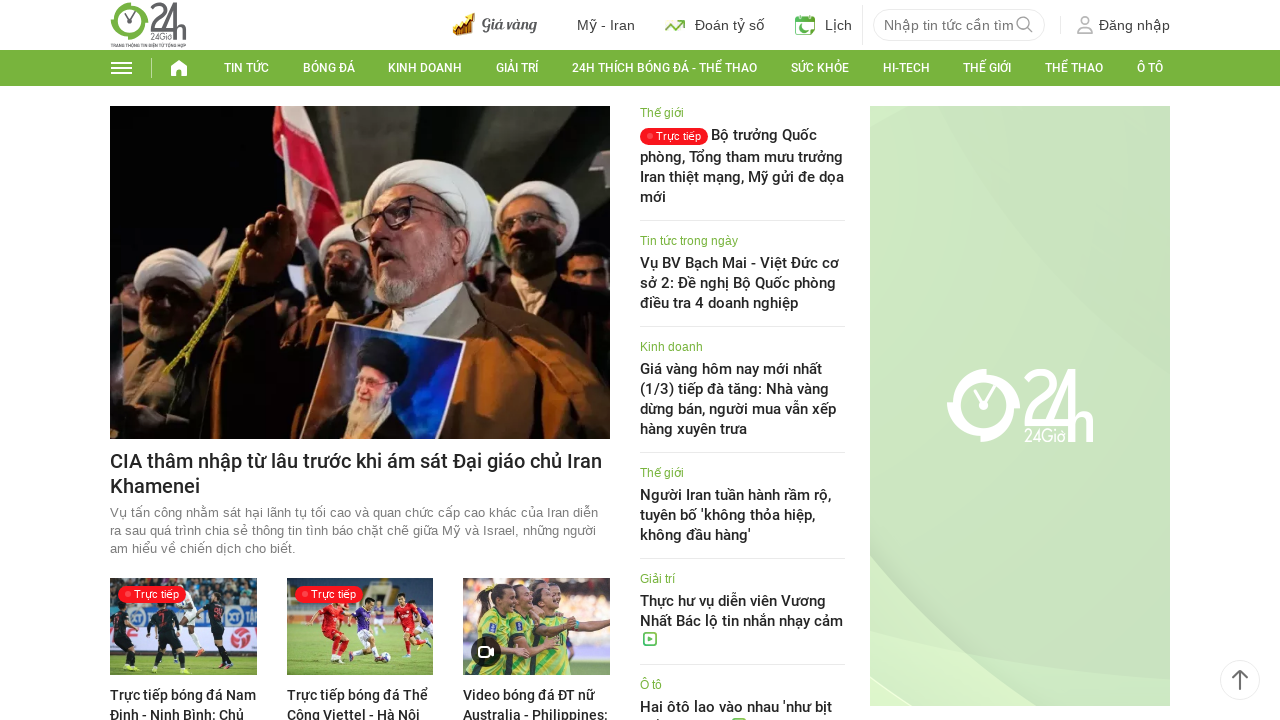